Tests that a todo item is removed if edited to an empty string

Starting URL: https://demo.playwright.dev/todomvc

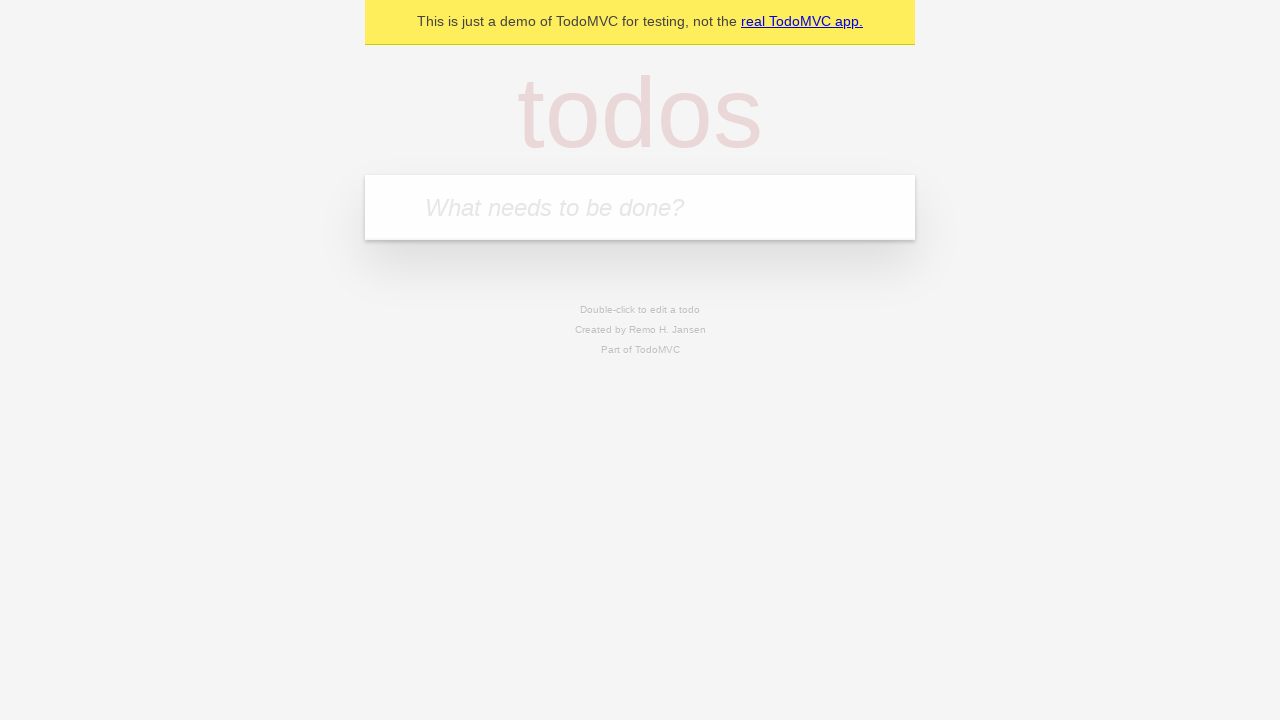

Filled new todo input with 'buy some cheese' on .new-todo
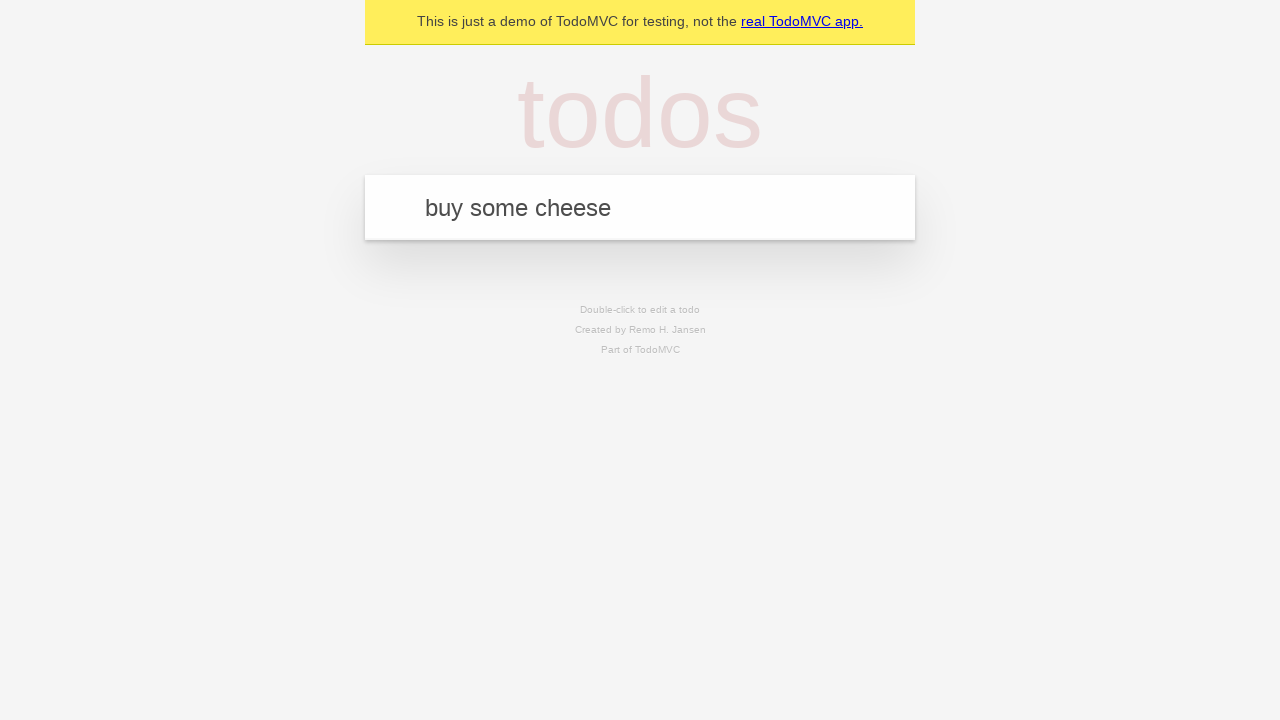

Pressed Enter to create first todo on .new-todo
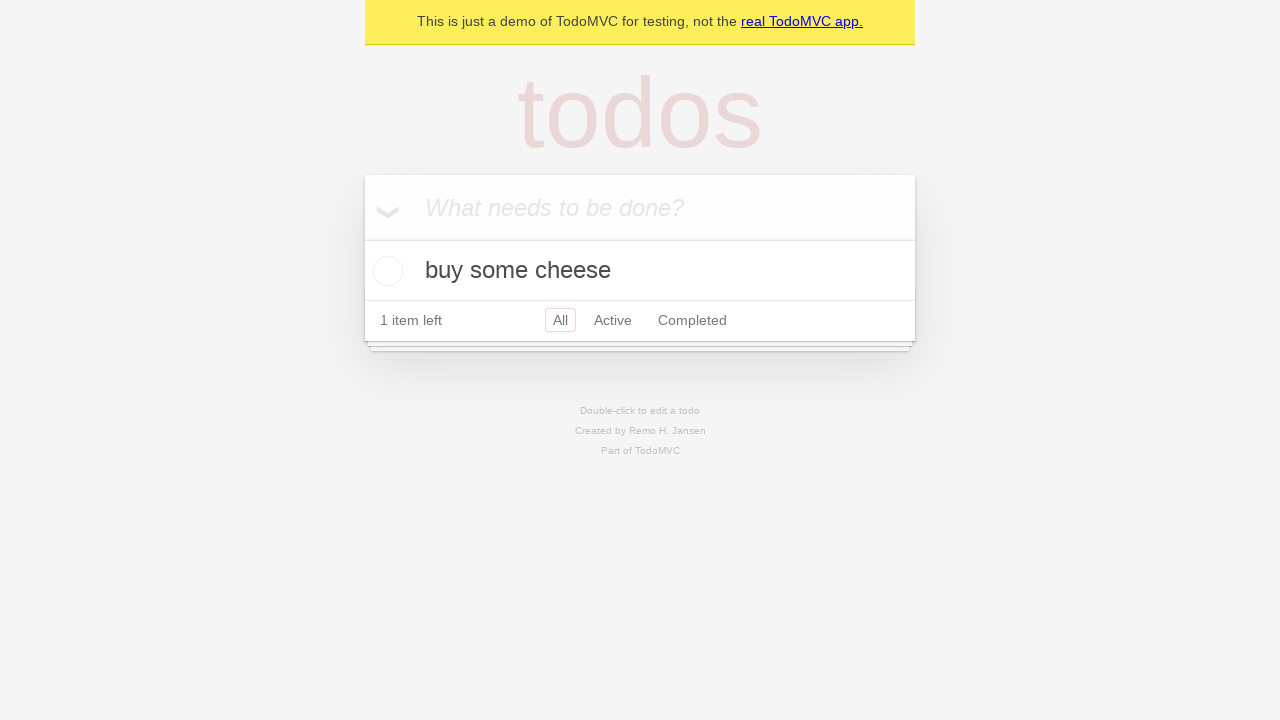

Filled new todo input with 'feed the cat' on .new-todo
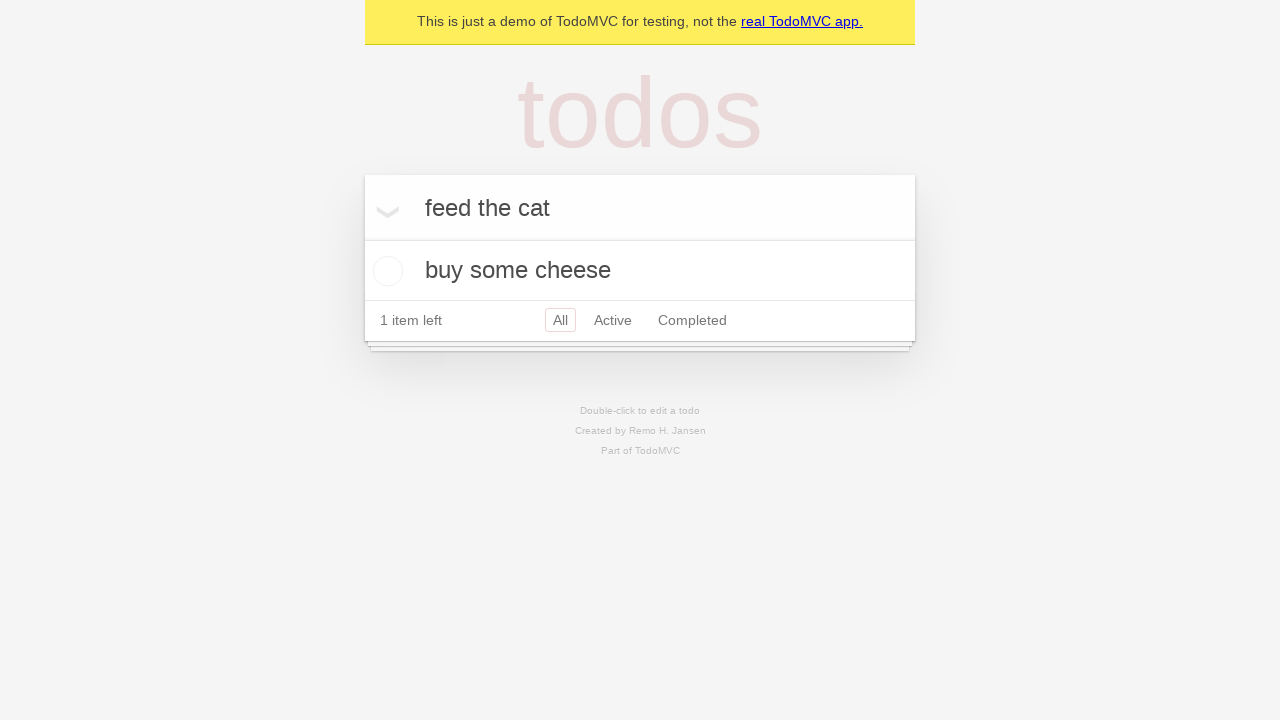

Pressed Enter to create second todo on .new-todo
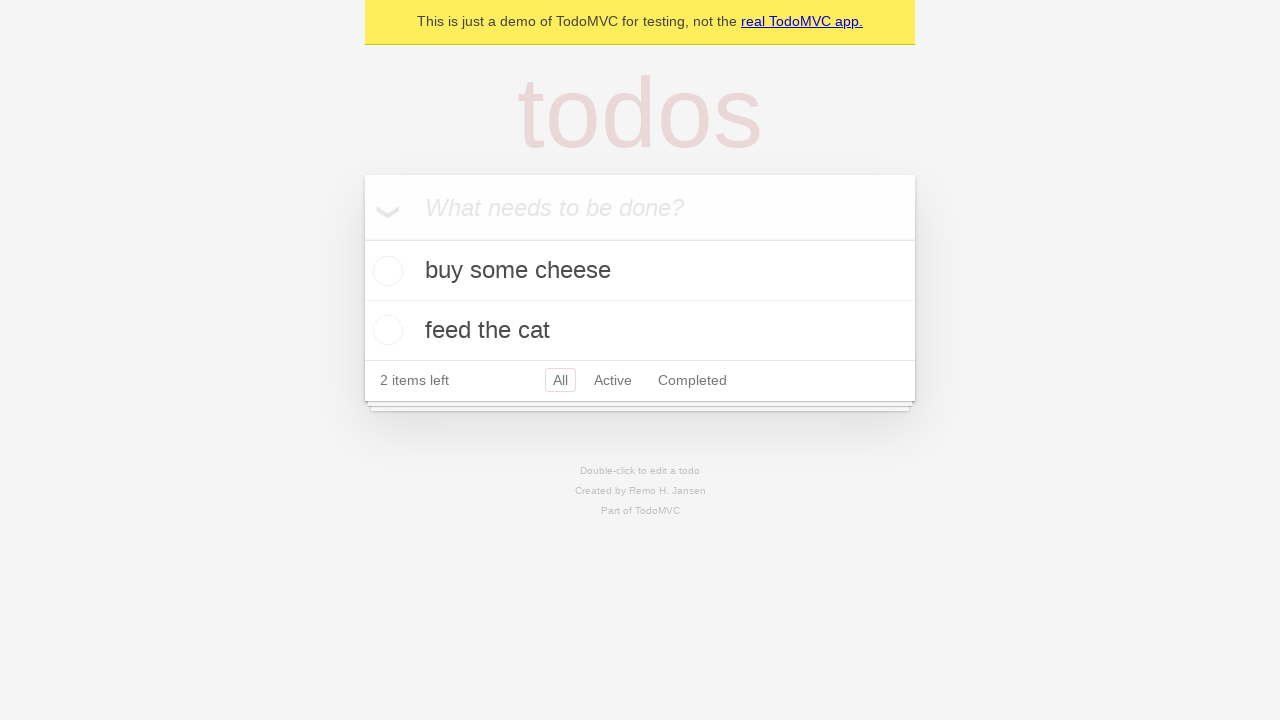

Filled new todo input with 'book a doctors appointment' on .new-todo
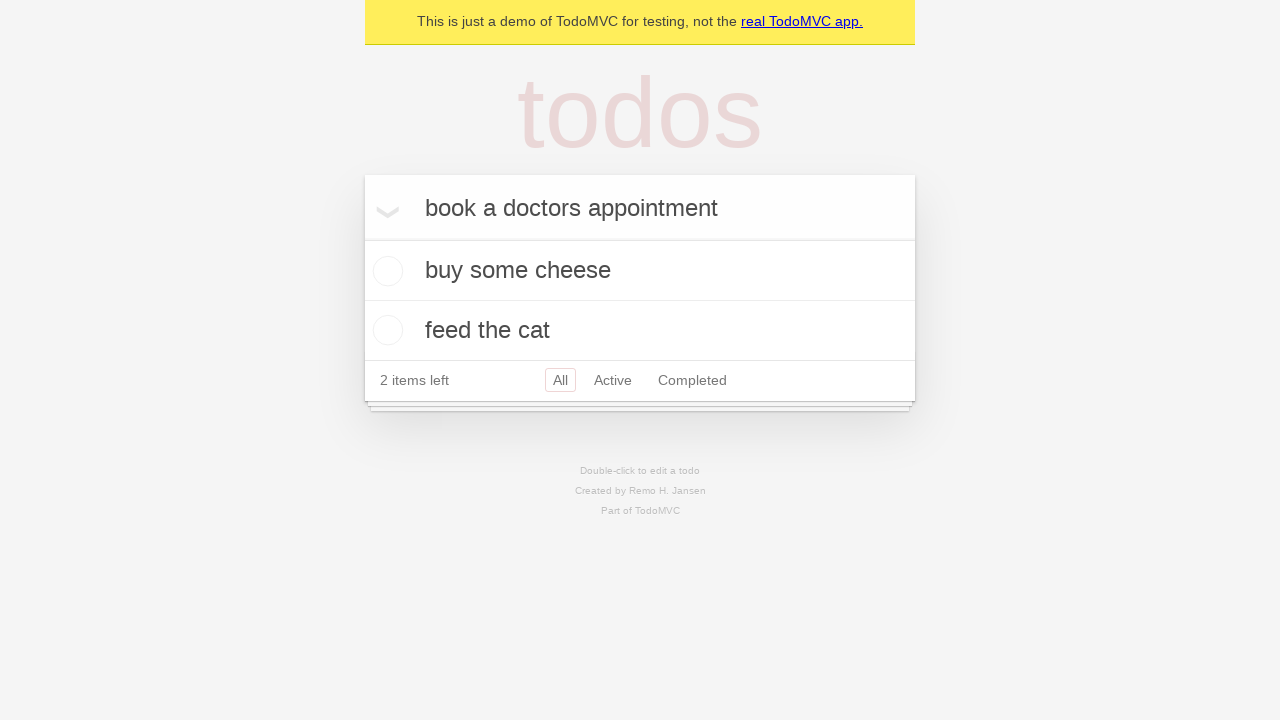

Pressed Enter to create third todo on .new-todo
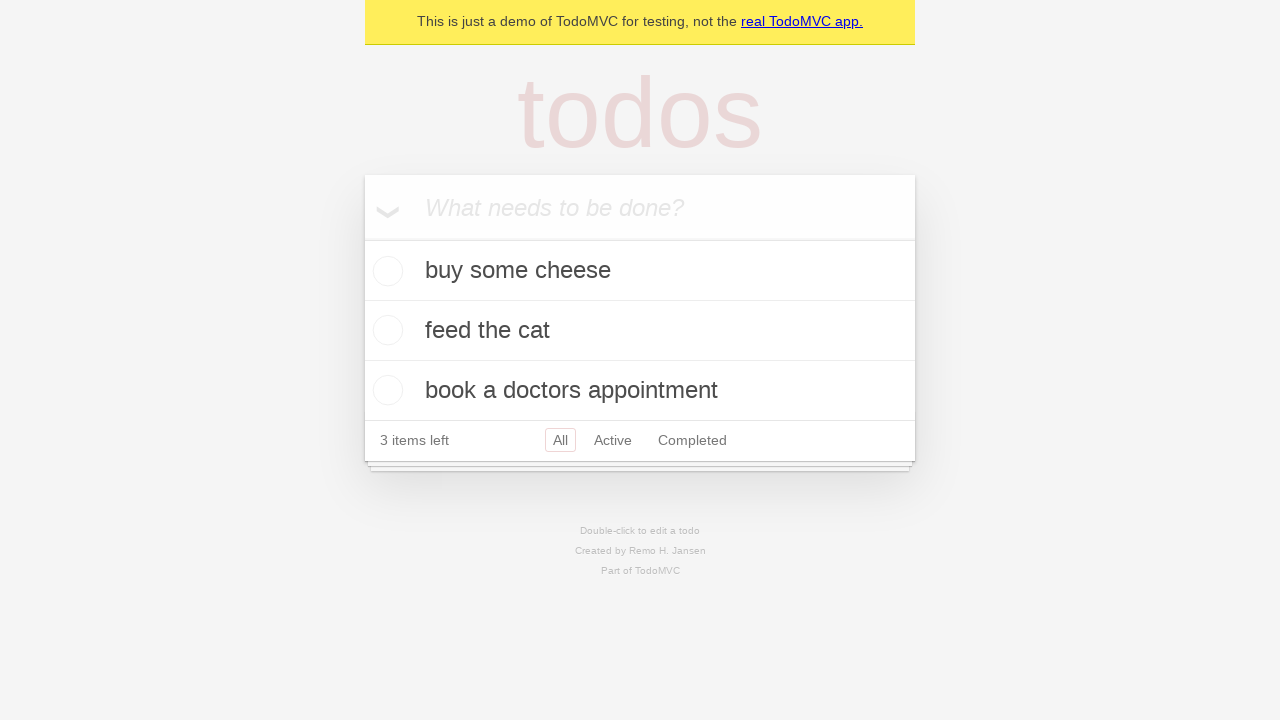

Double-clicked second todo to enter edit mode at (640, 331) on .todo-list li >> nth=1
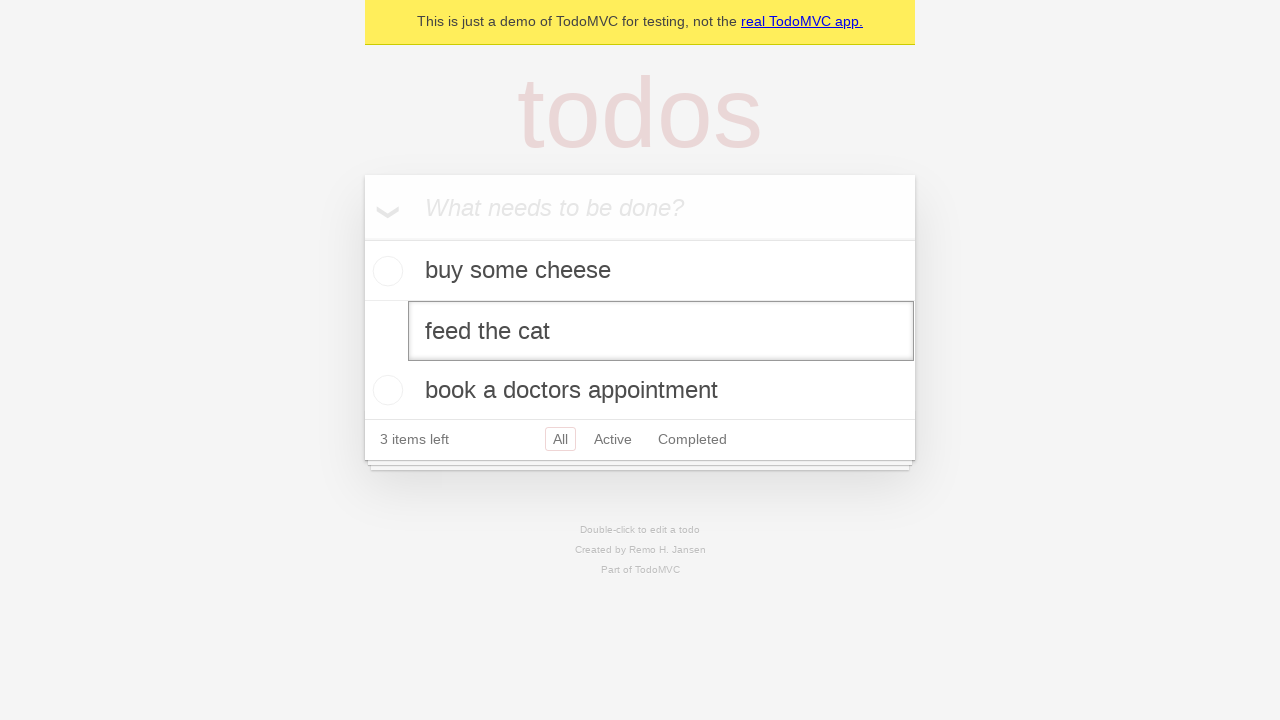

Cleared the edit field by filling with empty string on .todo-list li >> nth=1 >> .edit
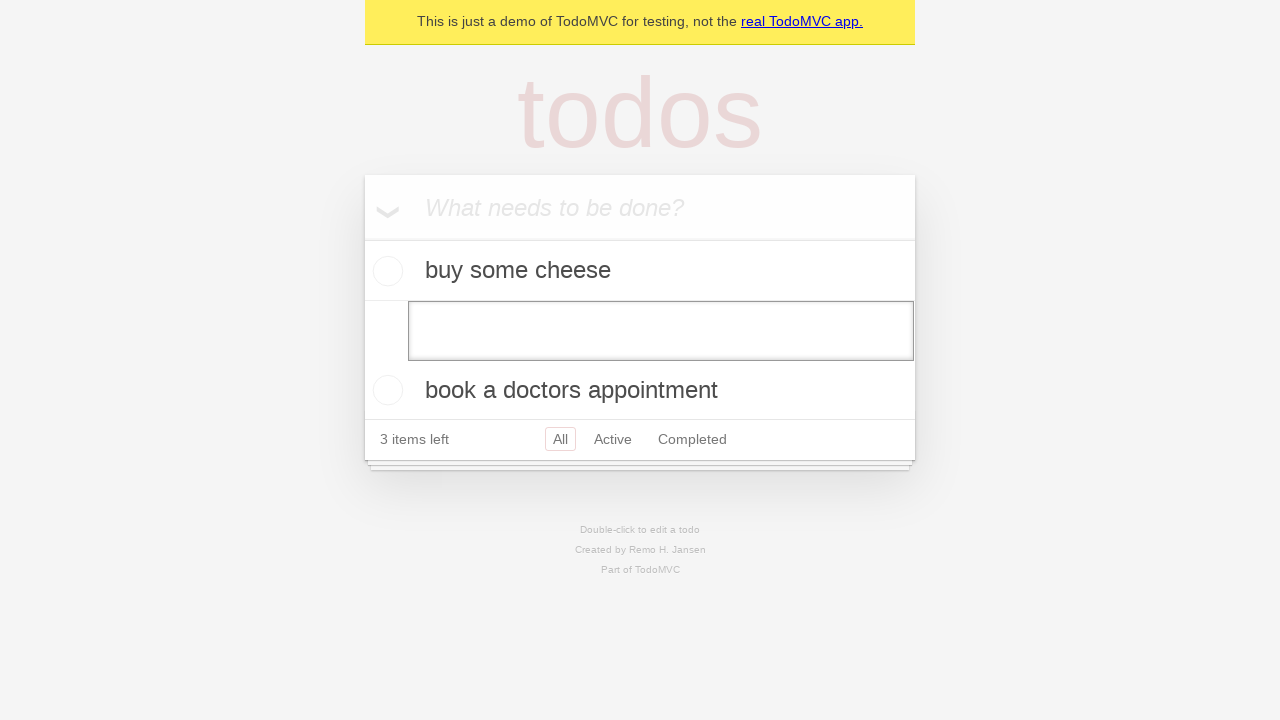

Pressed Enter to submit the empty edit, removing the todo item on .todo-list li >> nth=1 >> .edit
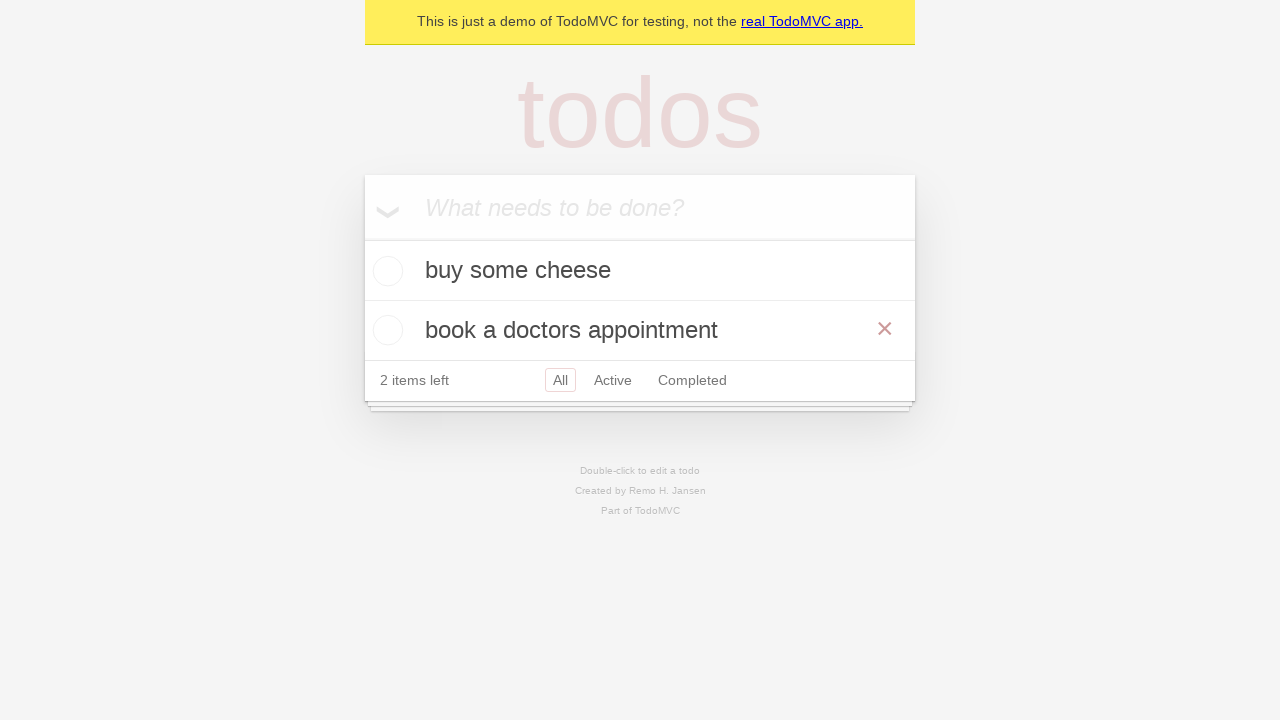

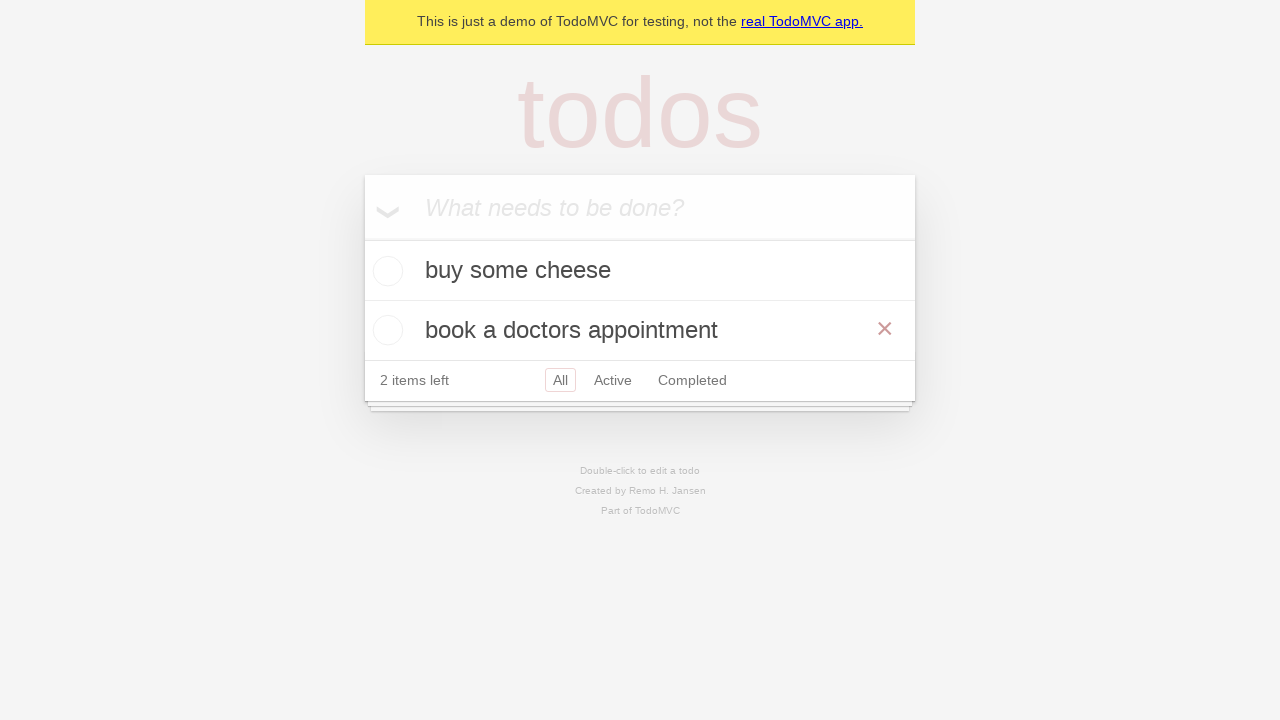